Tests a slow calculator web application by setting a delay, performing addition (7 + 8), and verifying the result equals 15

Starting URL: https://bonigarcia.dev/selenium-webdriver-java/slow-calculator.html

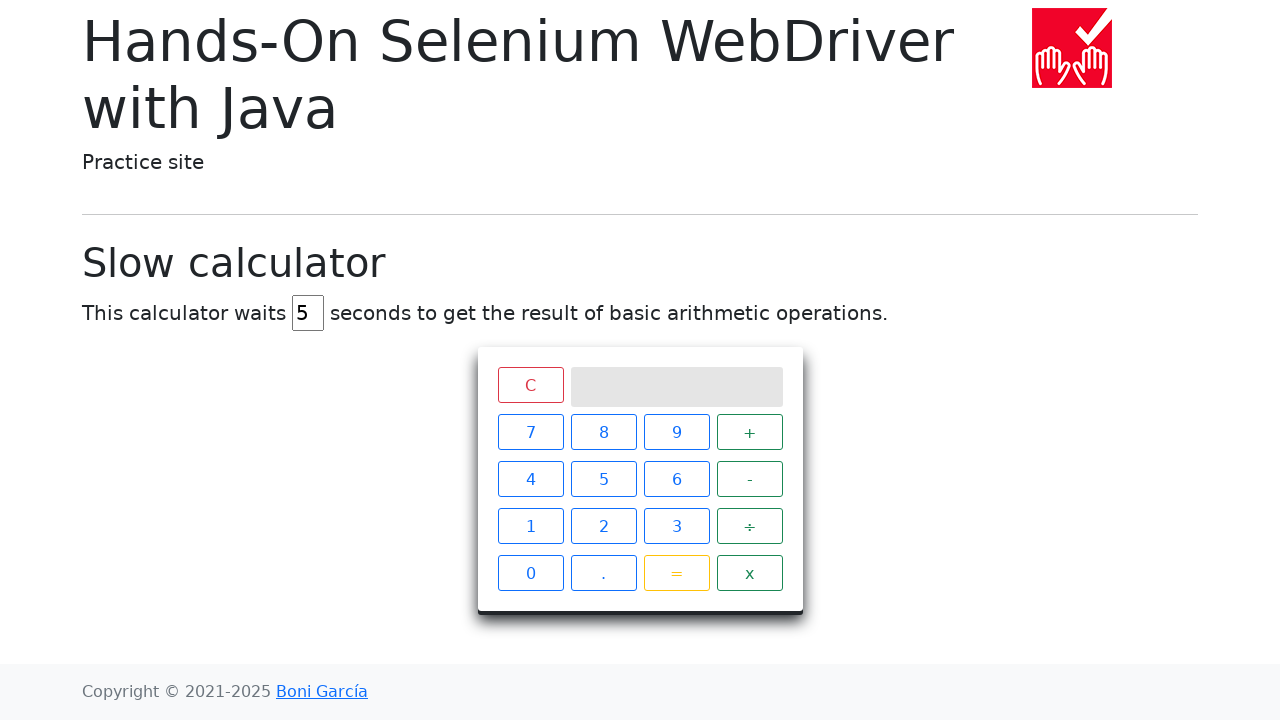

Cleared the delay input field on input[id="delay"]
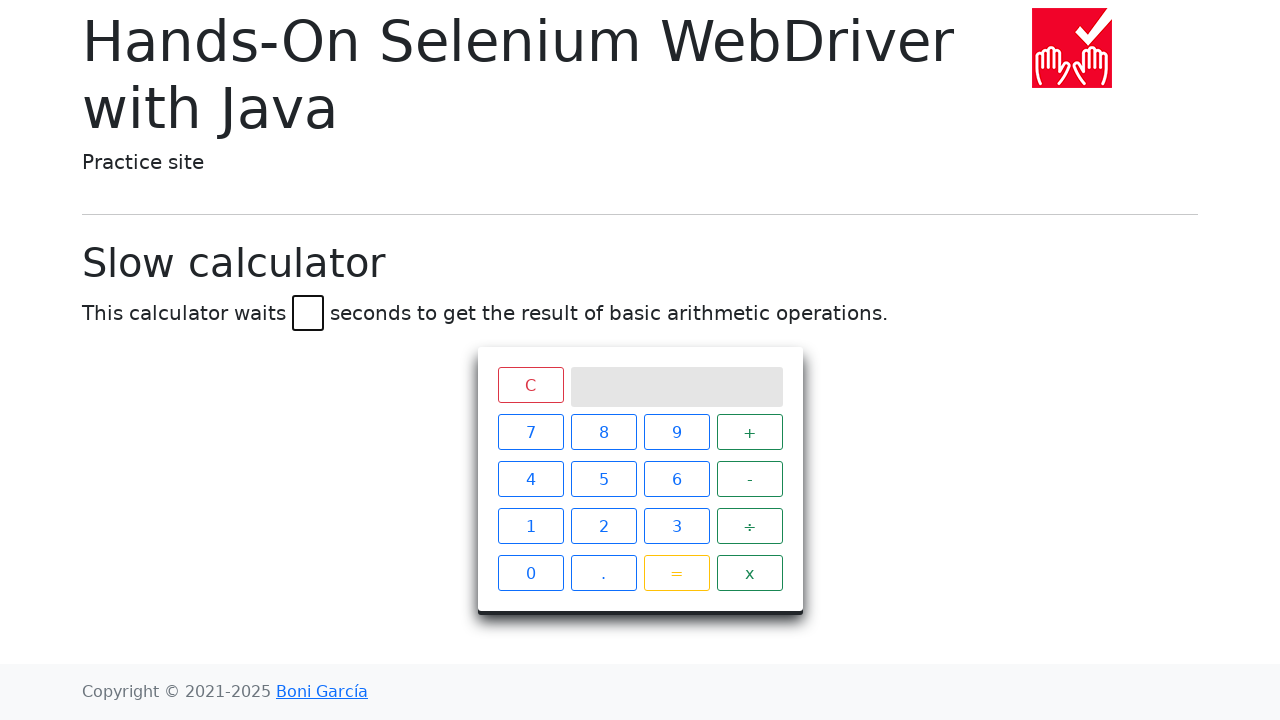

Set delay to 2 seconds on input[id="delay"]
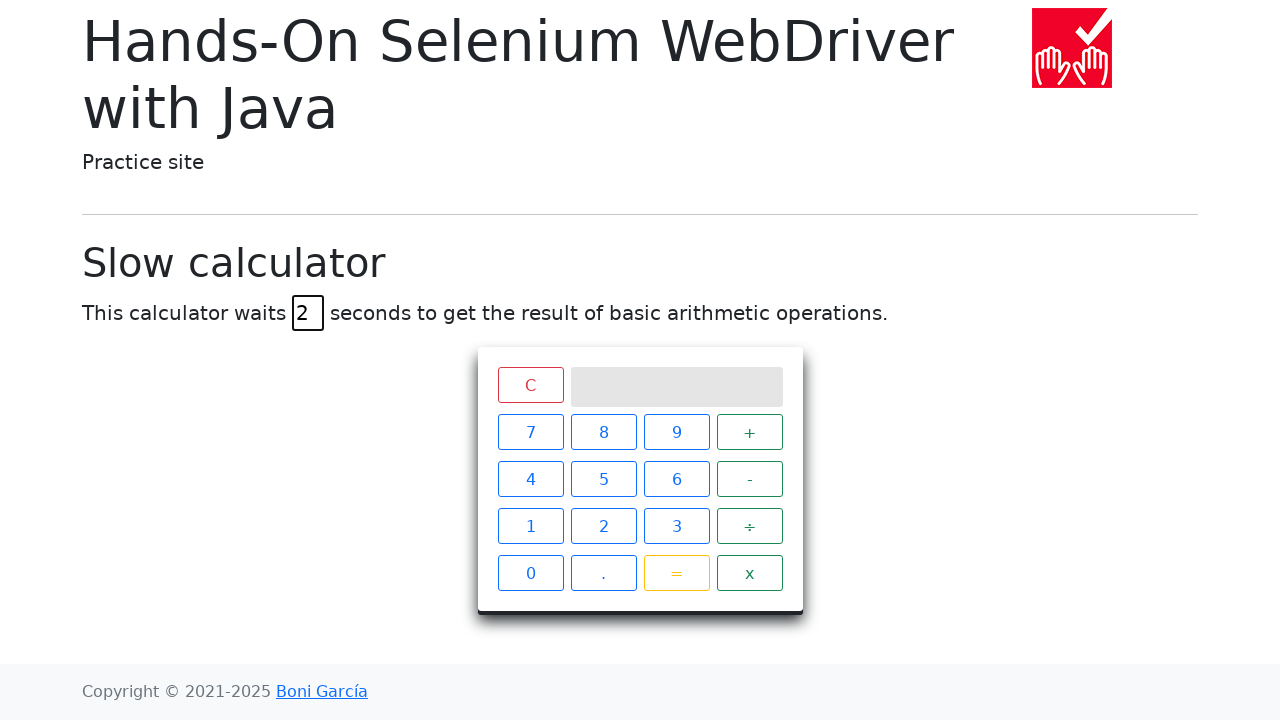

Clicked the number 7 at (530, 432) on xpath=//span[contains(text(),"7")]
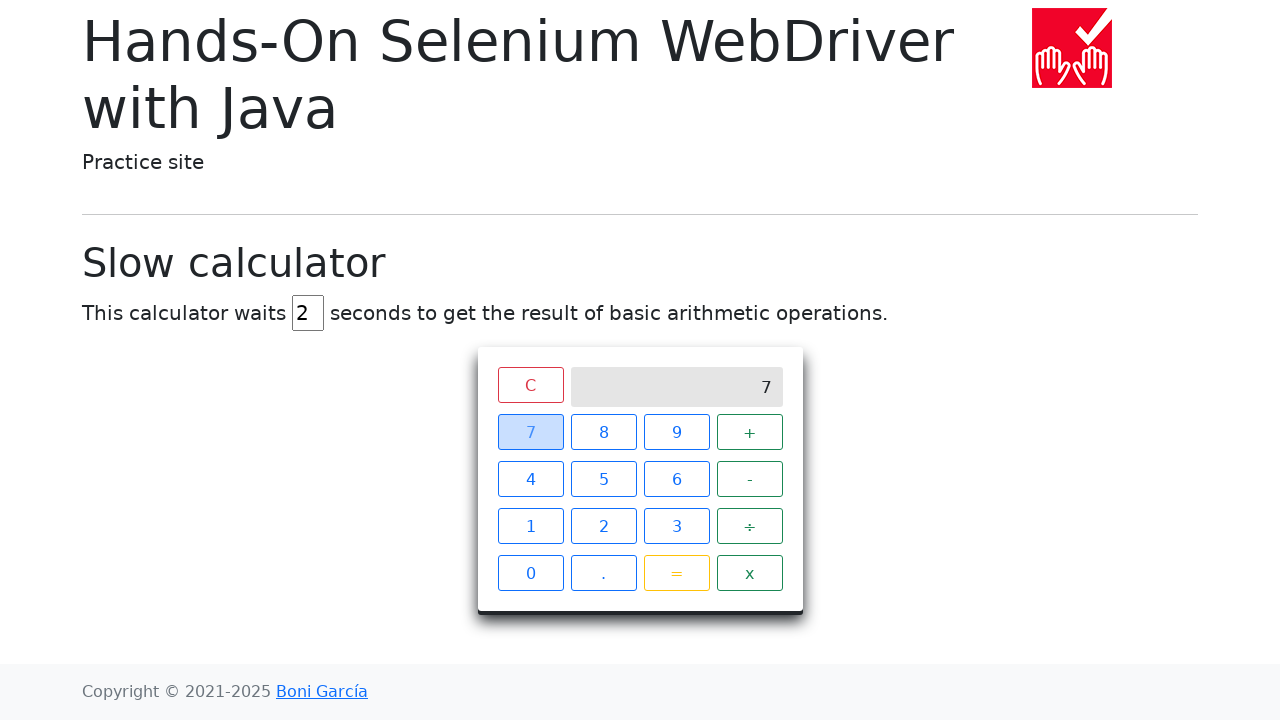

Clicked the addition operator at (750, 432) on xpath=//span[contains(text(),"+")]
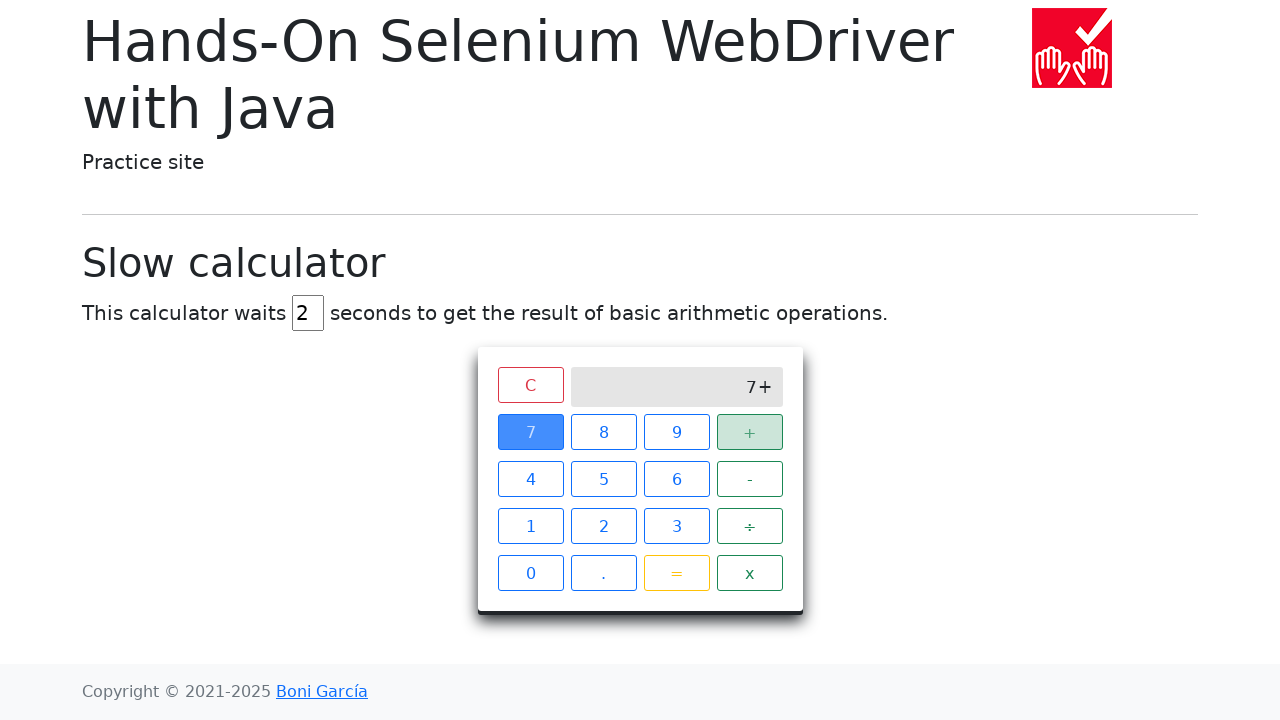

Clicked the number 8 at (604, 432) on xpath=//span[contains(text(),"8")]
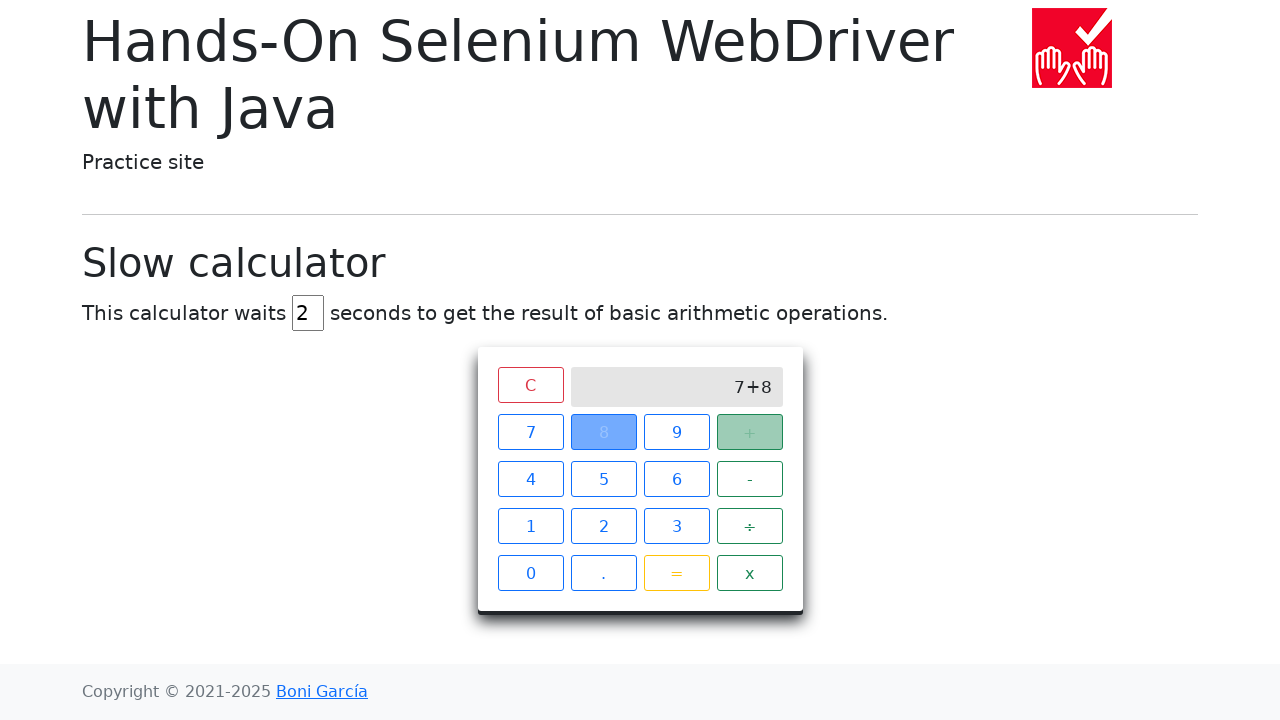

Clicked the equals button to perform calculation at (676, 573) on xpath=//span[contains(text(),"=")]
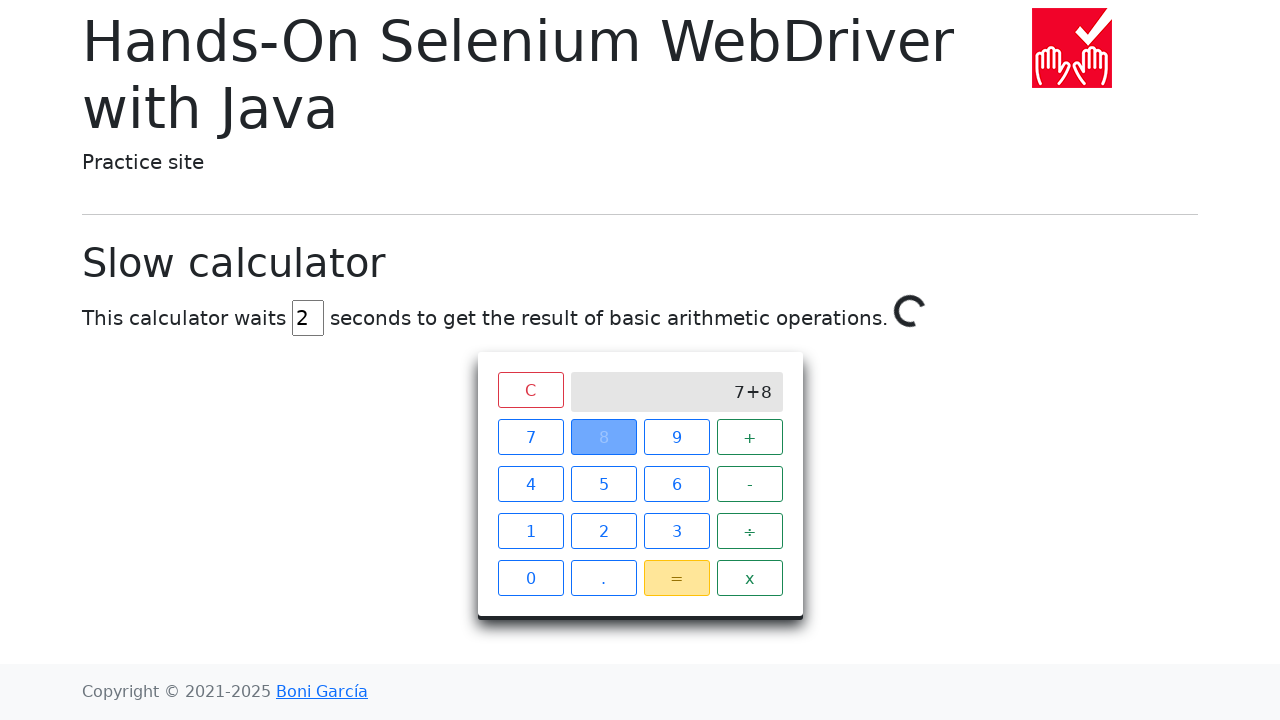

Waited for calculation result to appear and equal 15
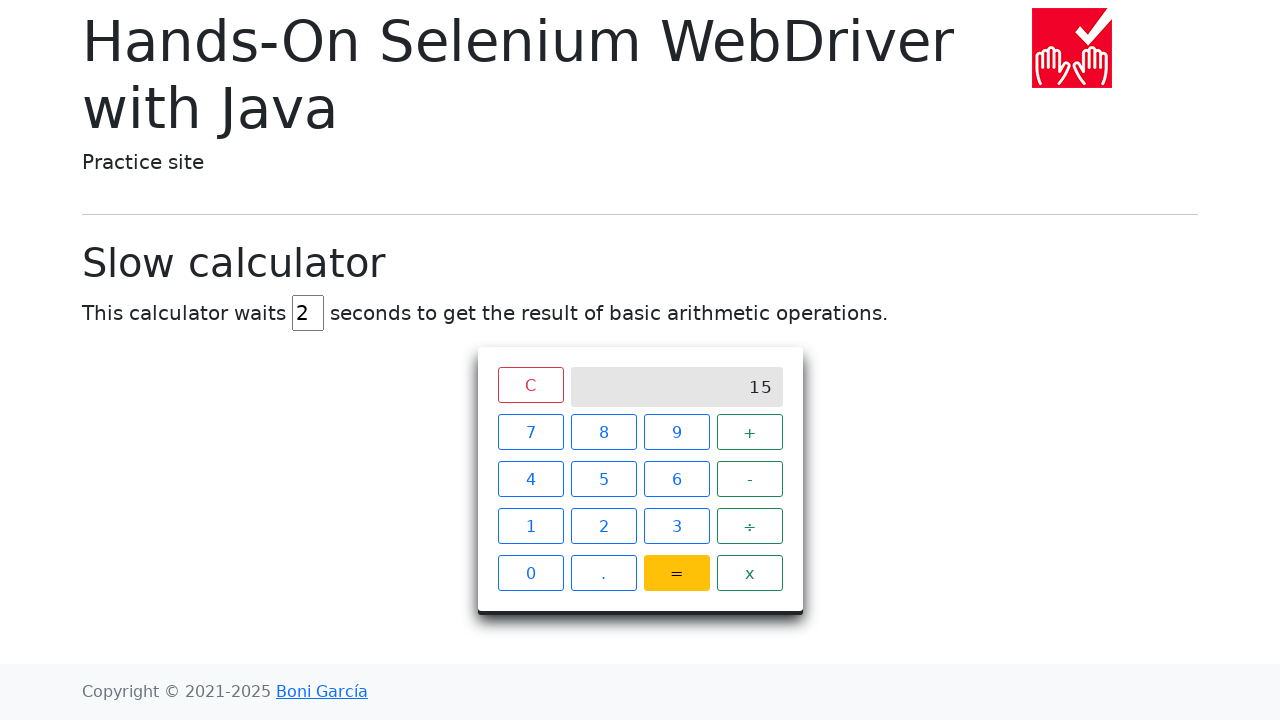

Verified the result equals 15
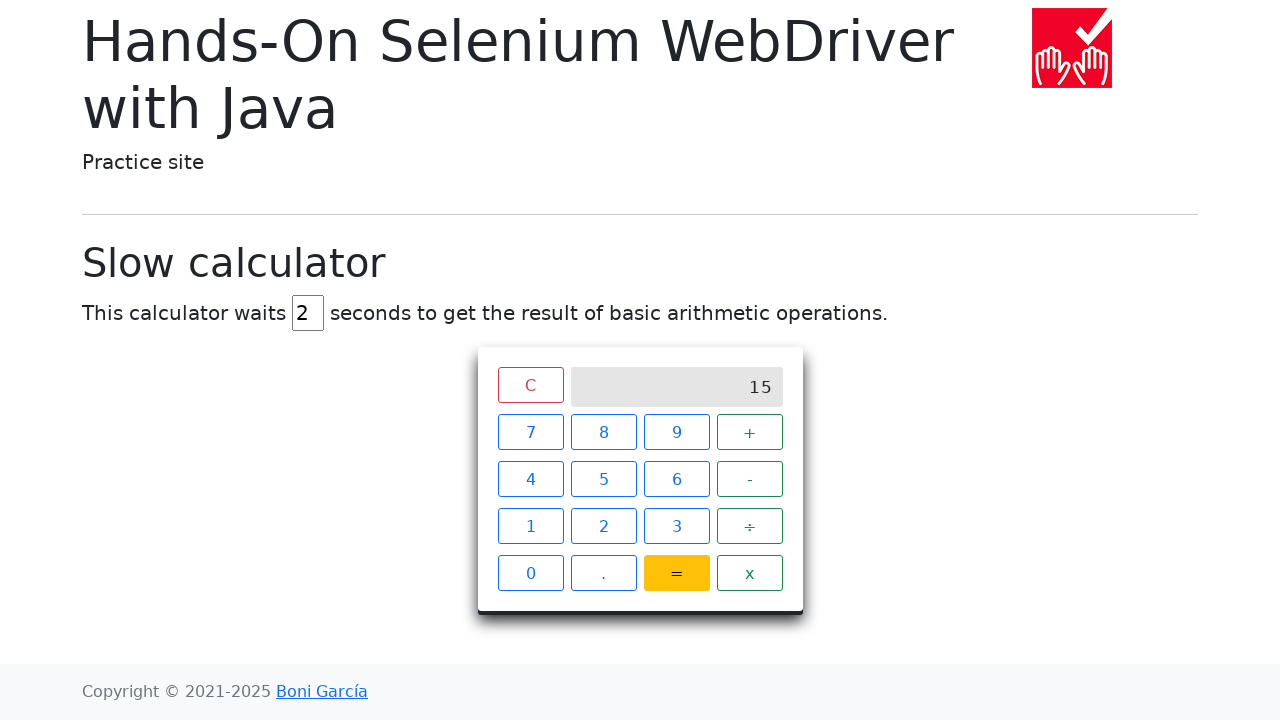

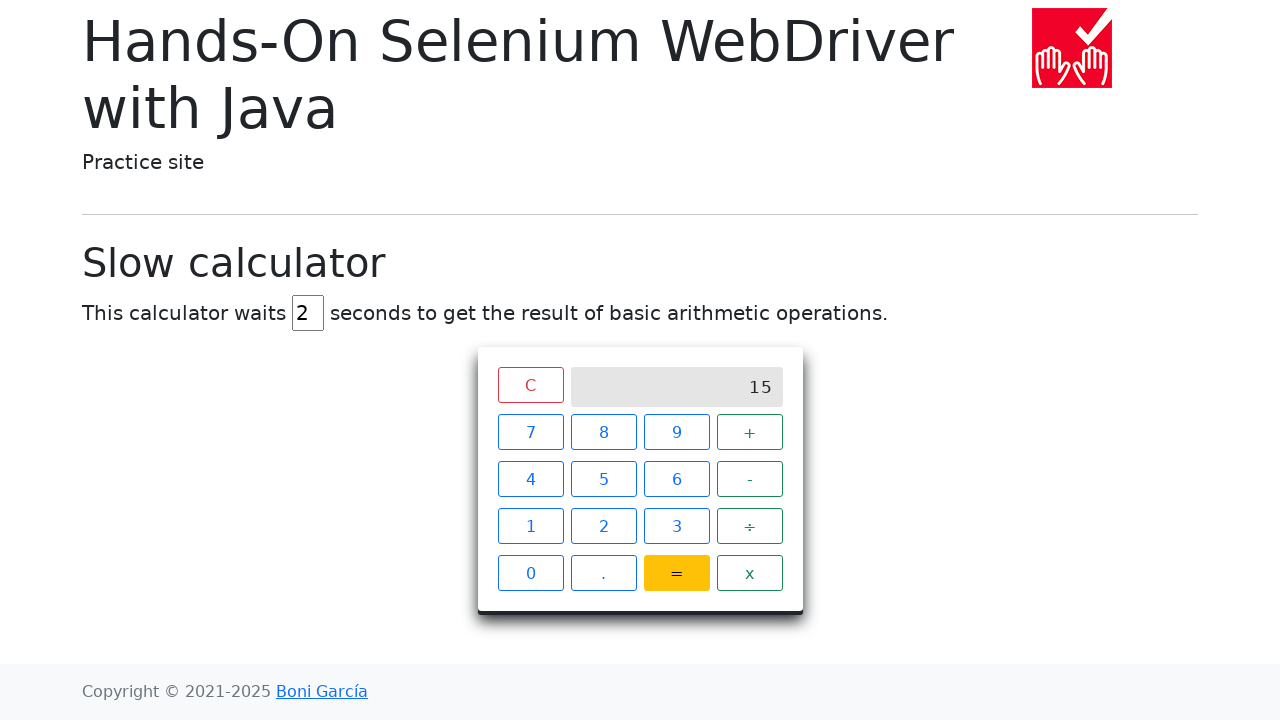